Tests double-click mouse operation by switching to an iframe and performing a double-click on a button element

Starting URL: https://www.w3schools.com/TAgs/tryit.asp?filename=tryhtml5_ev_ondblclick

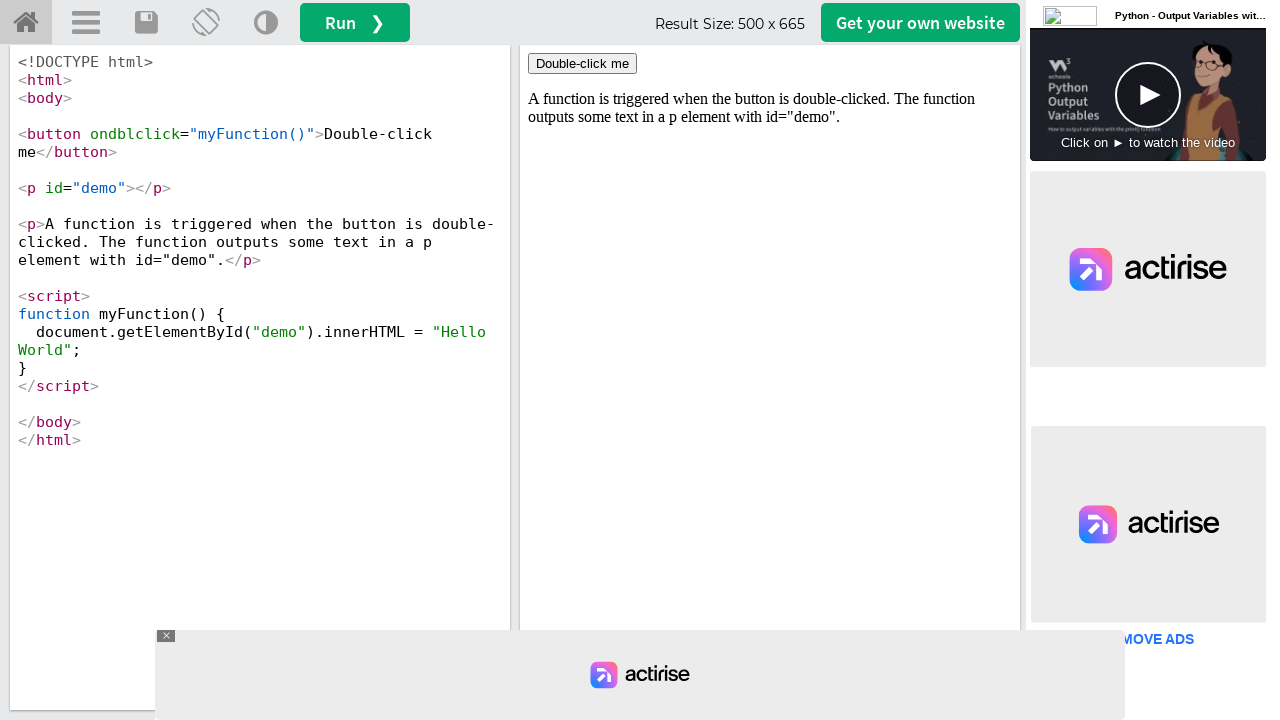

Located iframe with id 'iframeResult' containing the test content
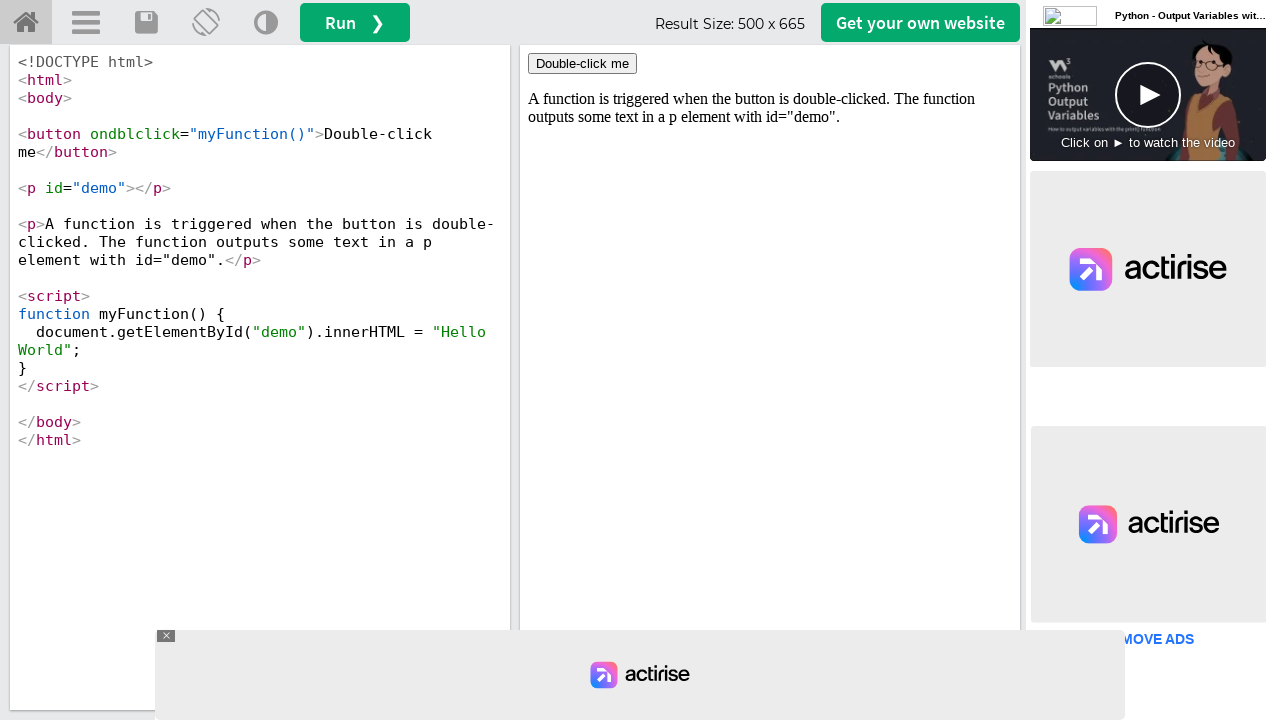

Performed double-click on 'Double-click me' button at (582, 64) on #iframeResult >> internal:control=enter-frame >> xpath=//button[normalize-space(
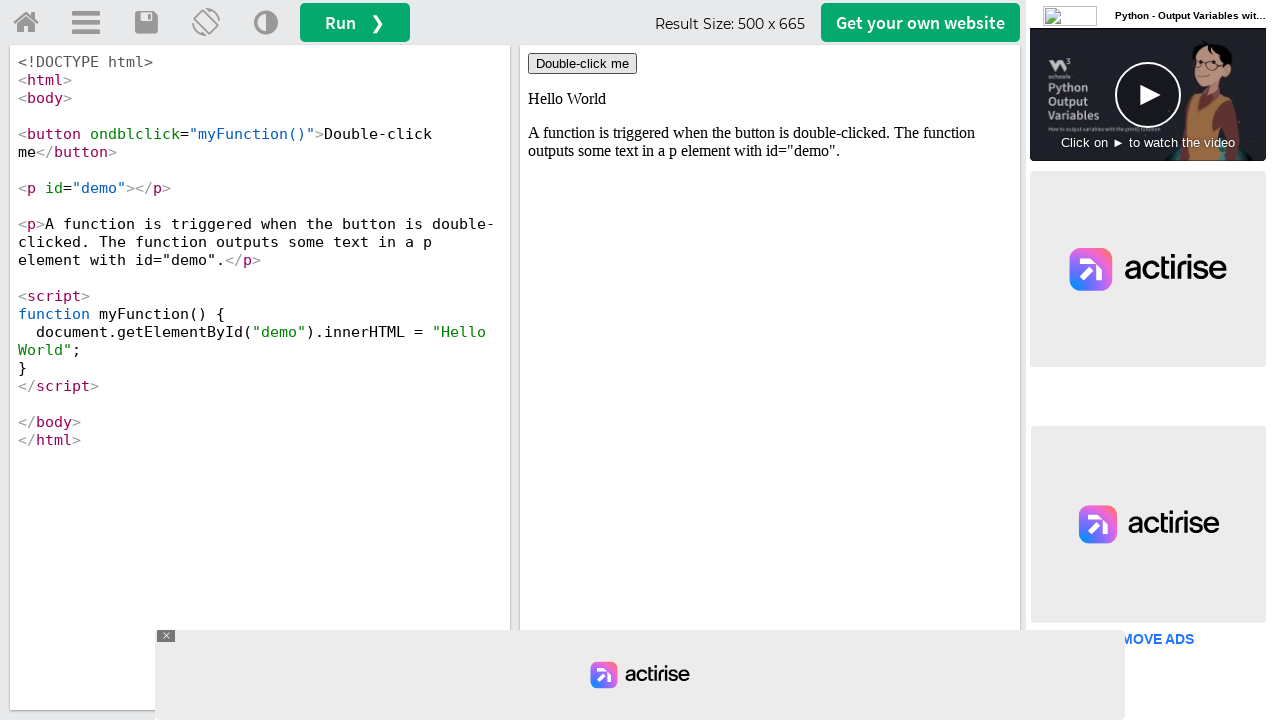

Waited 2 seconds to observe the double-click result
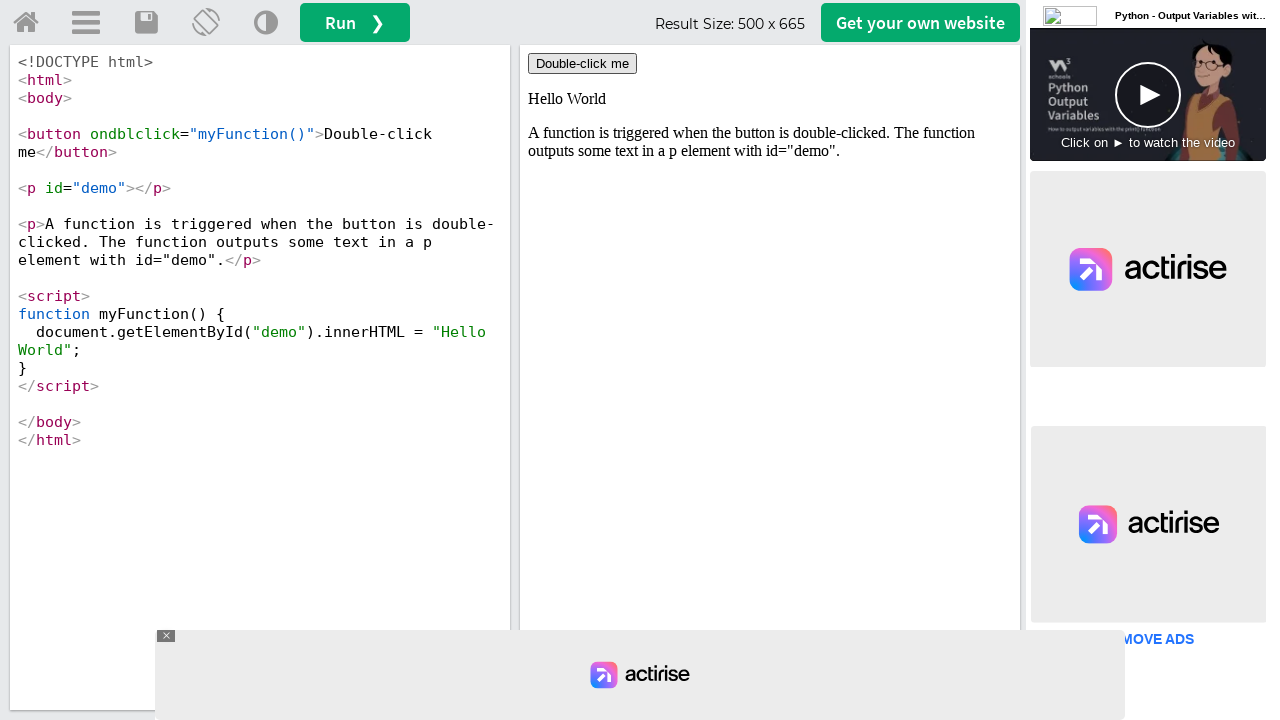

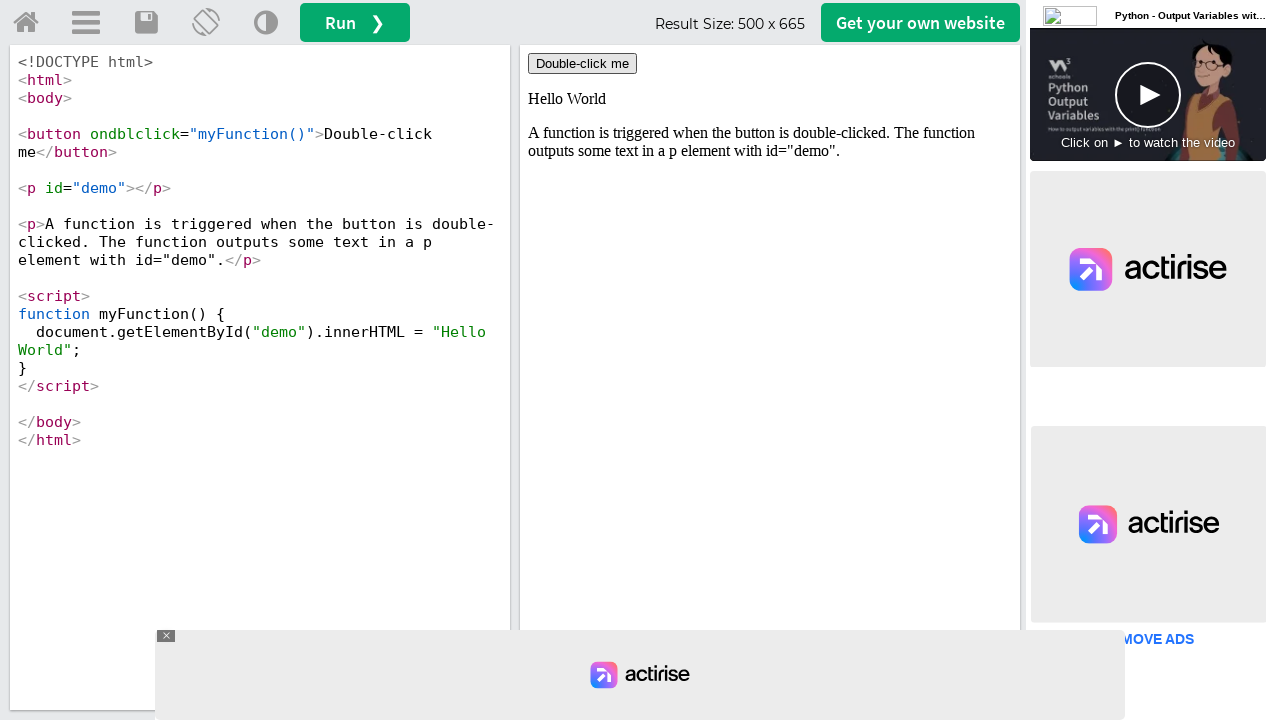